Tests file upload functionality on the Heroku test app by navigating to the File Upload page, uploading a test file, and verifying the upload was successful.

Starting URL: http://the-internet.herokuapp.com/

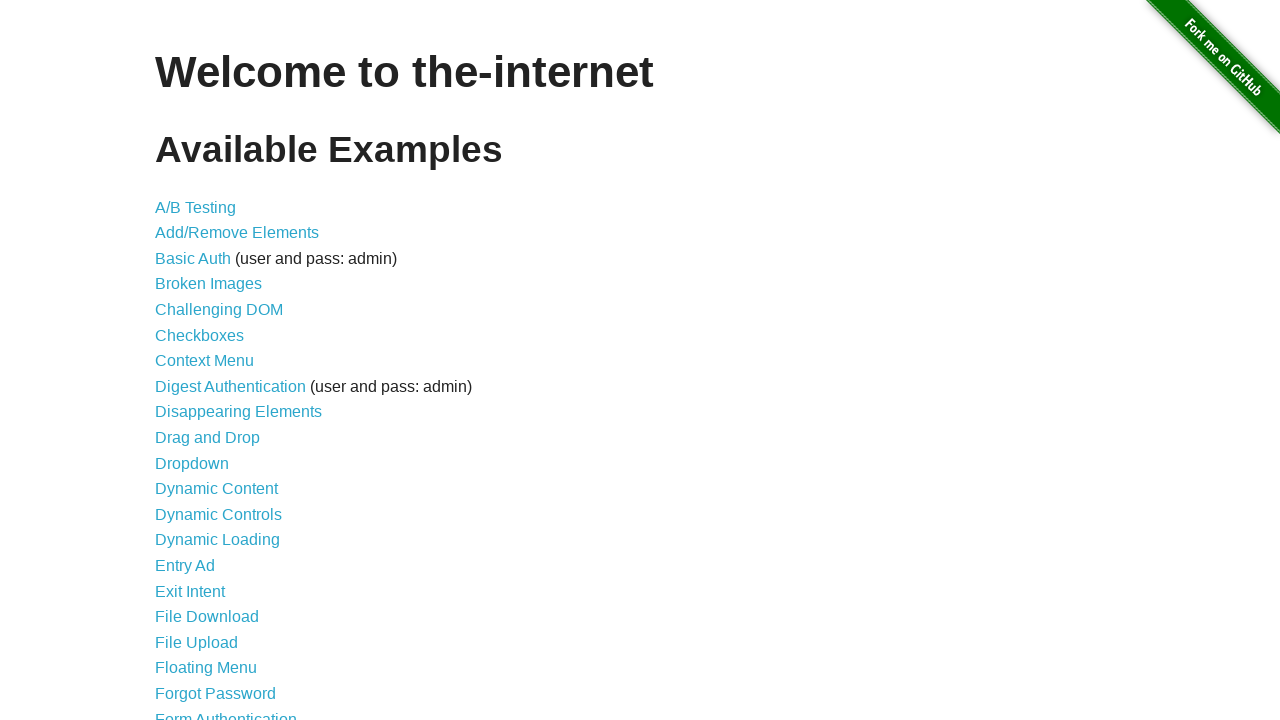

Clicked on File Upload link at (196, 642) on text=File Upload
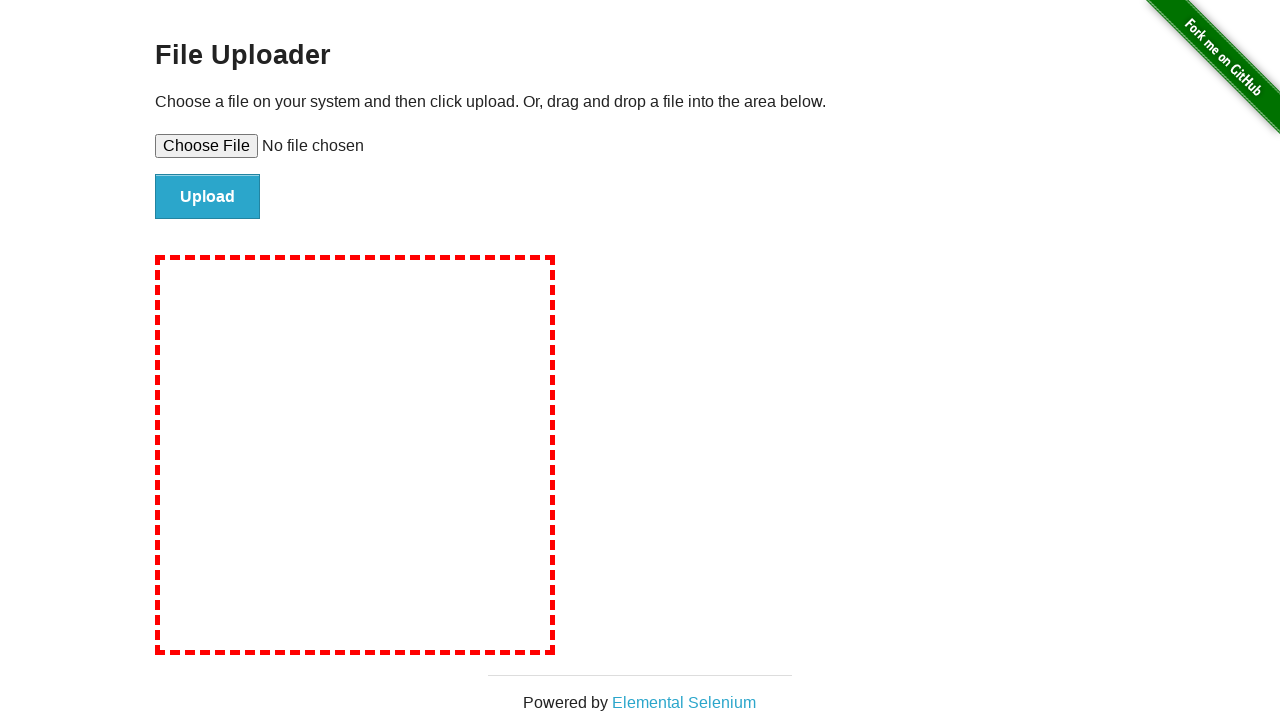

Retrieved page heading text
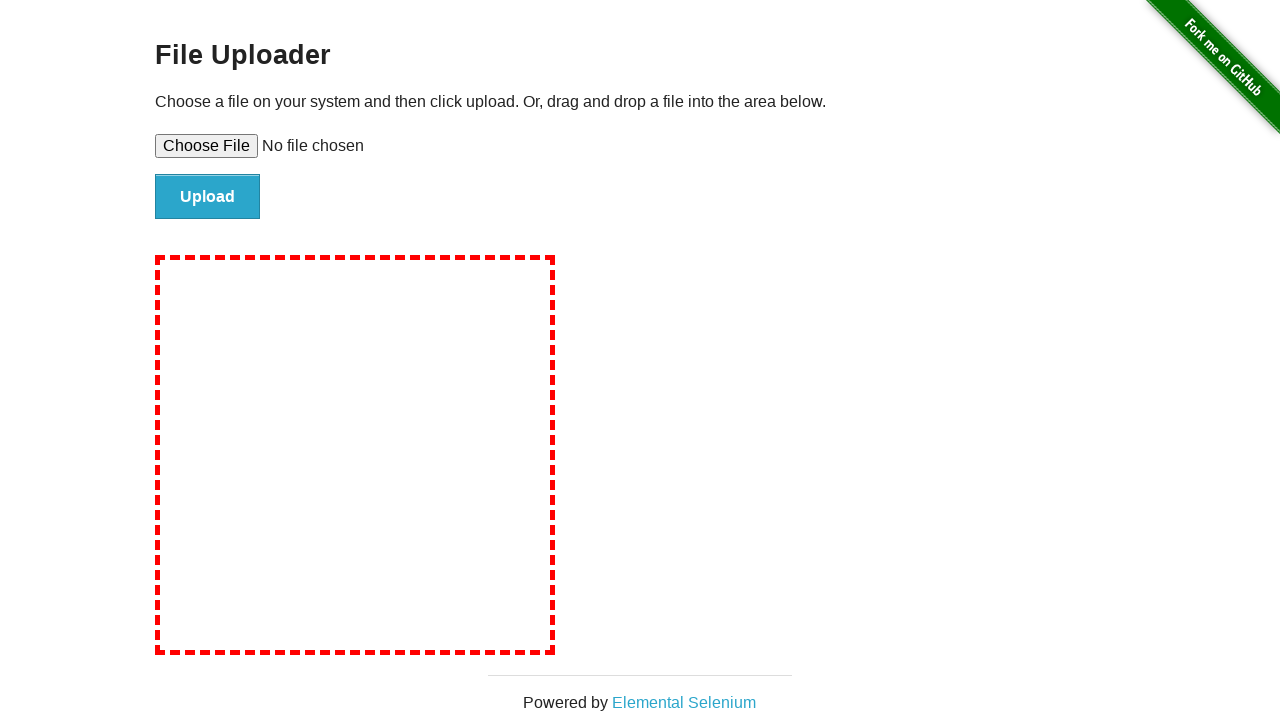

Verified heading text is 'File Uploader'
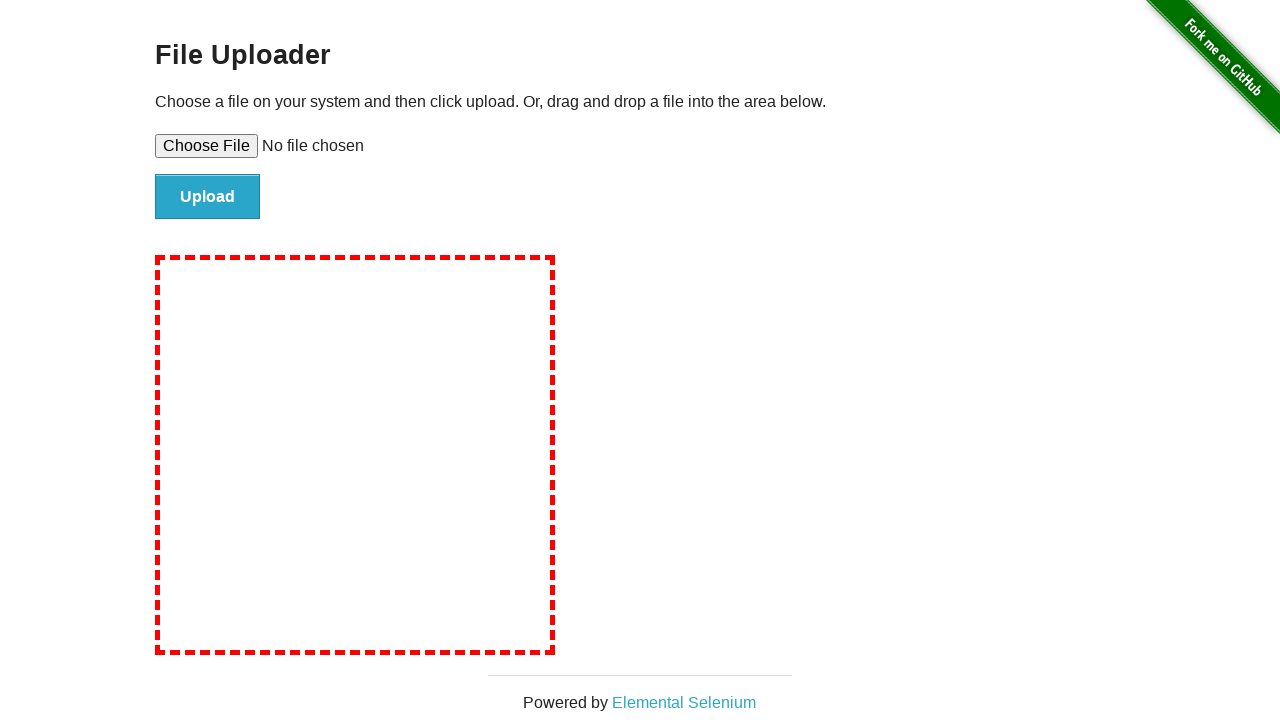

Created temporary test file with sample content
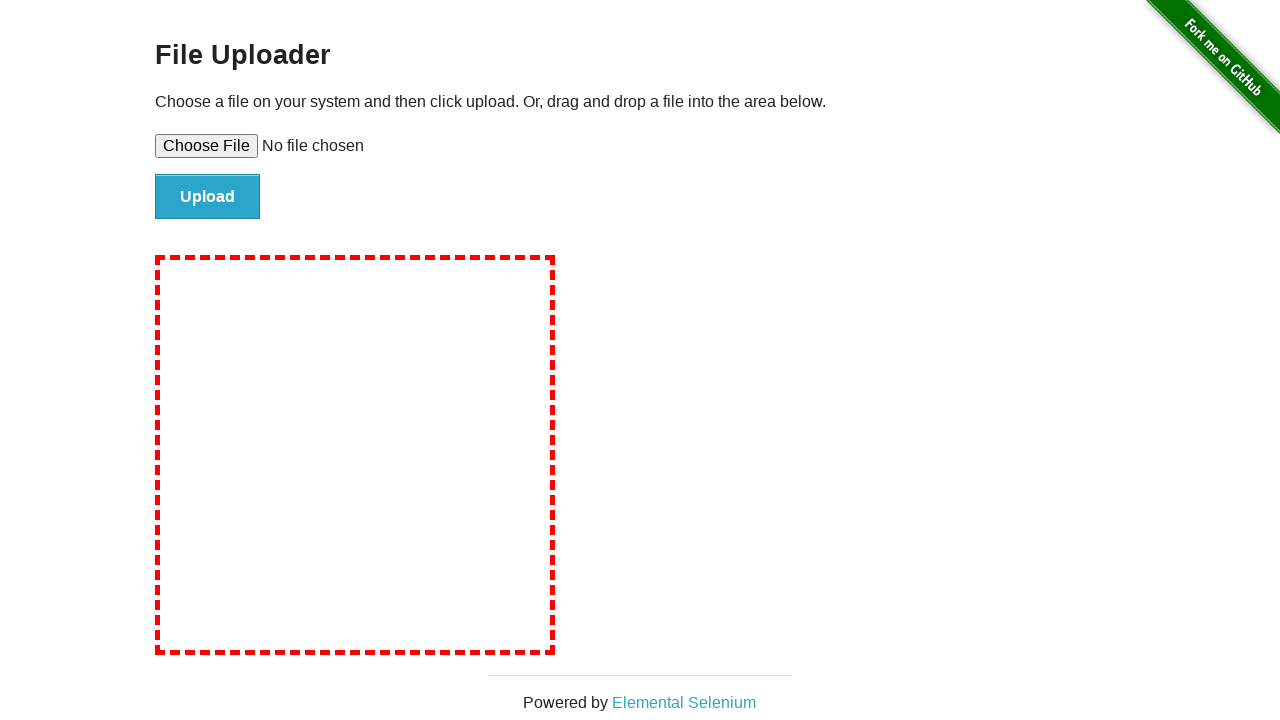

Set input file to upload test file
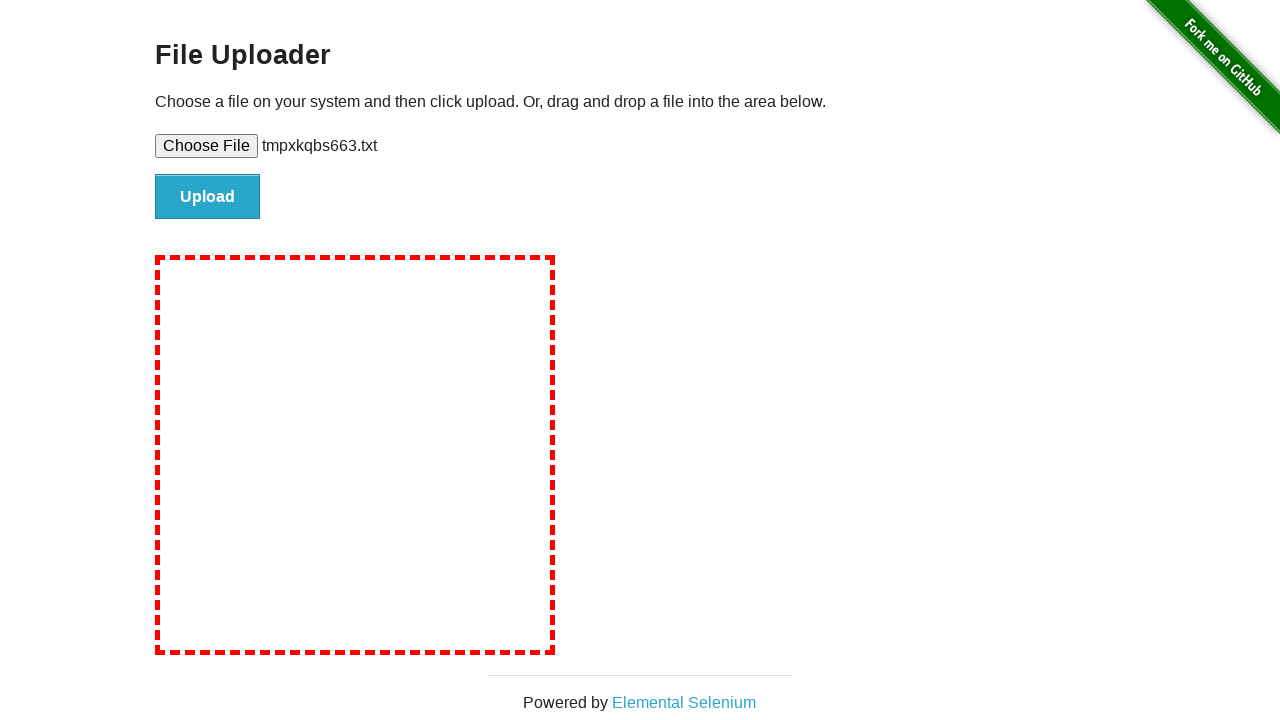

Clicked upload button to submit file at (208, 197) on #file-submit
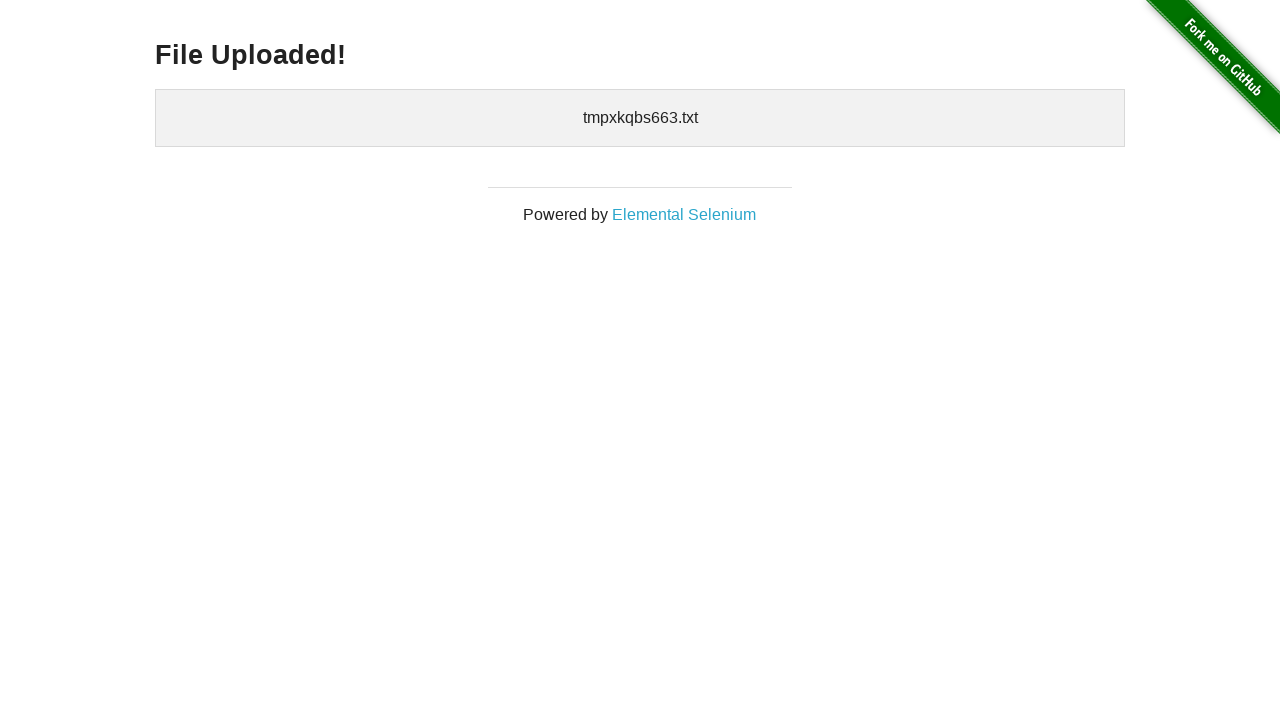

Waited for uploaded files section to appear
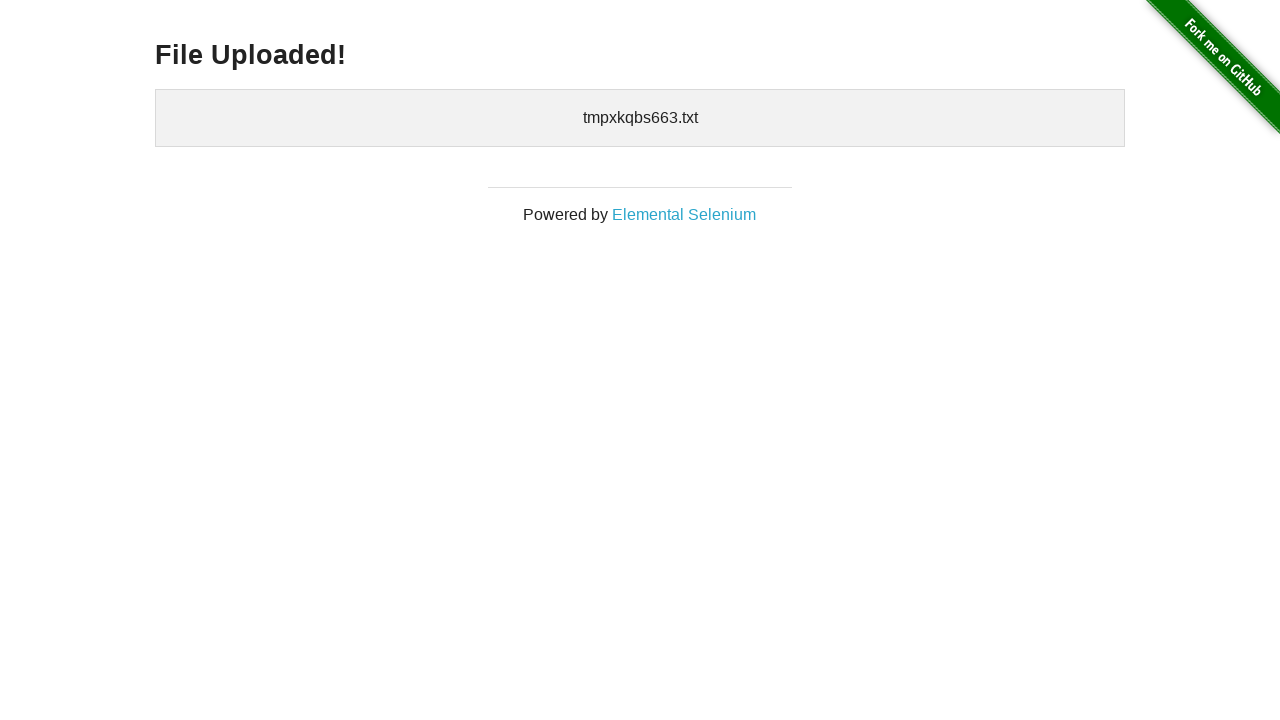

Retrieved uploaded file name: 
    tmpxkqbs663.txt
  
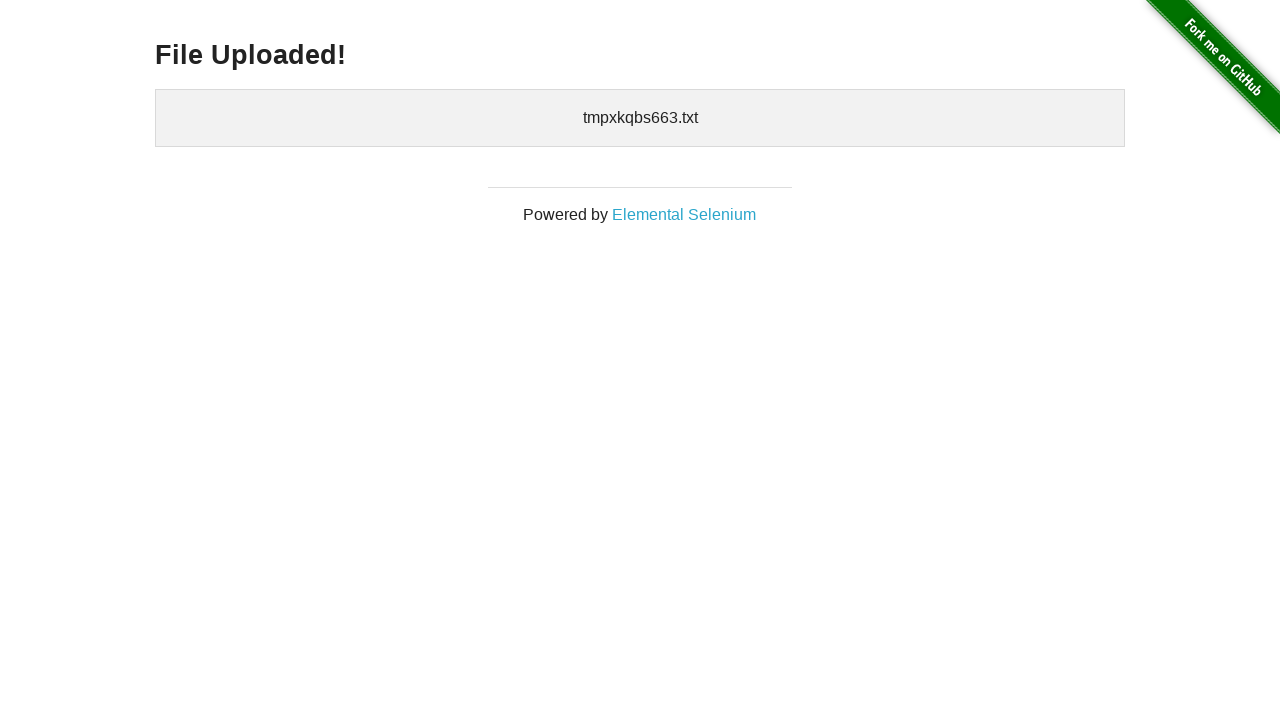

Cleaned up temporary test file
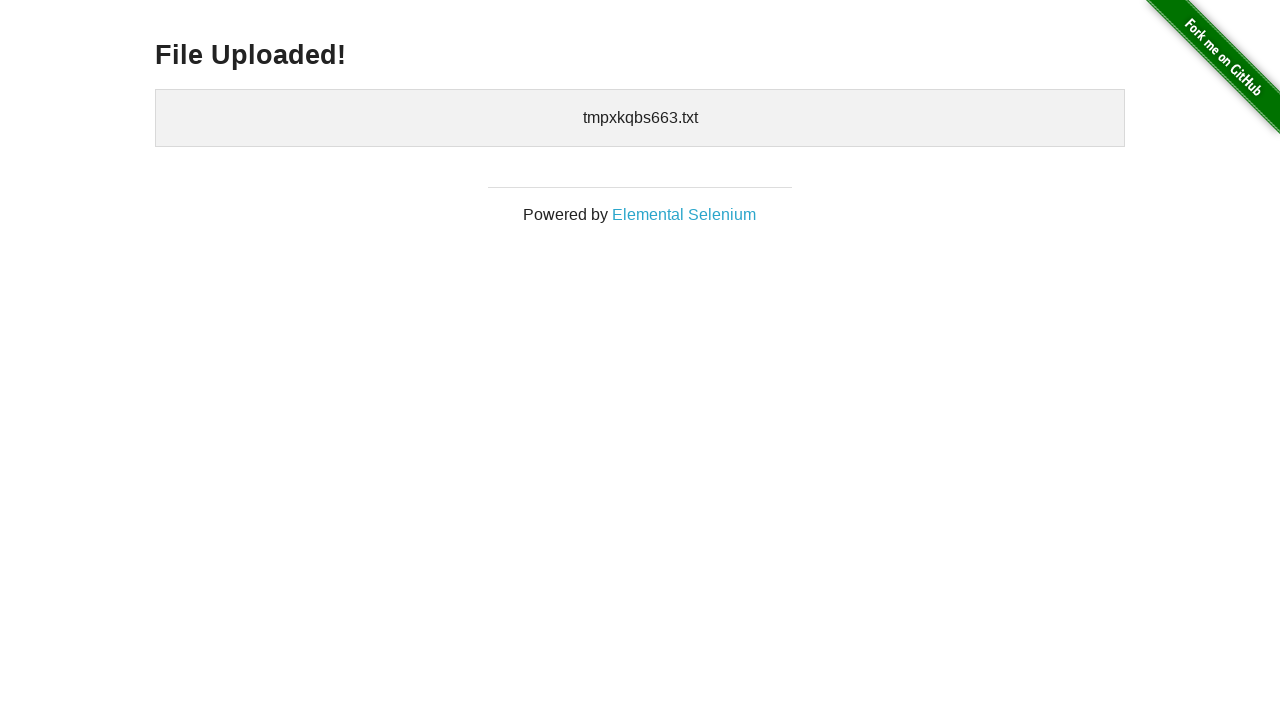

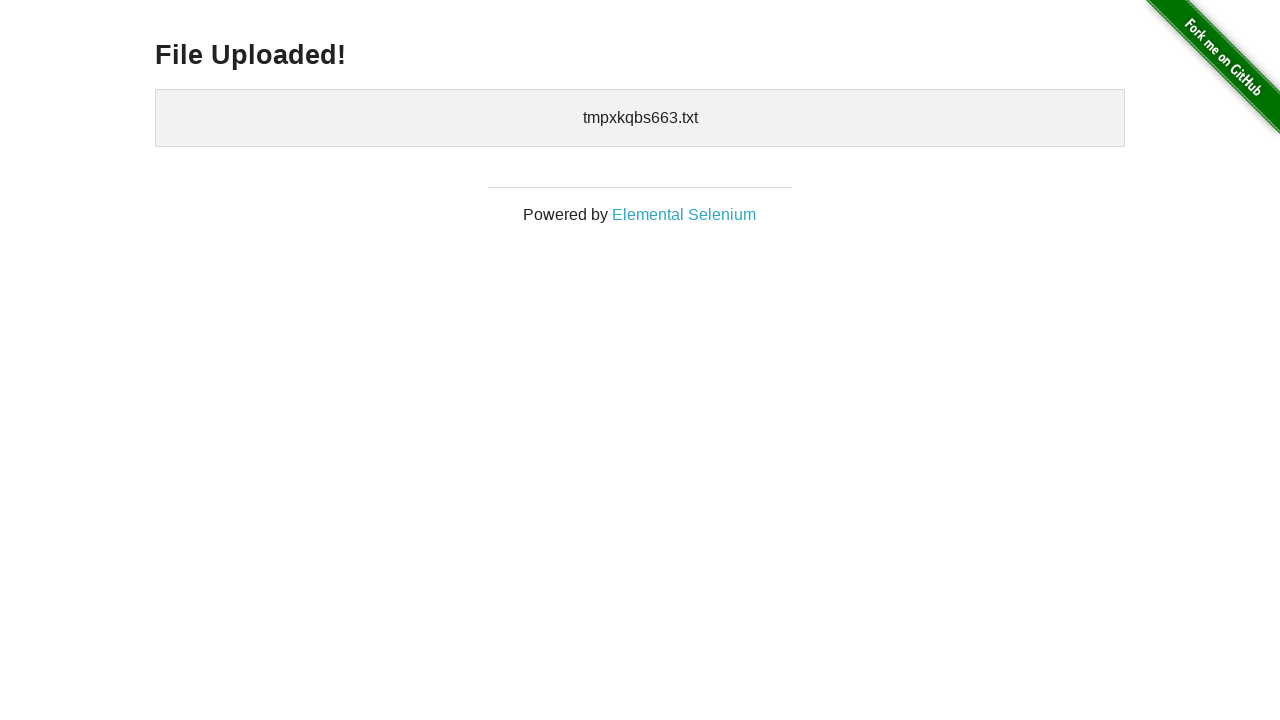